Tests that the counter displays the current number of todo items as items are added

Starting URL: https://demo.playwright.dev/todomvc

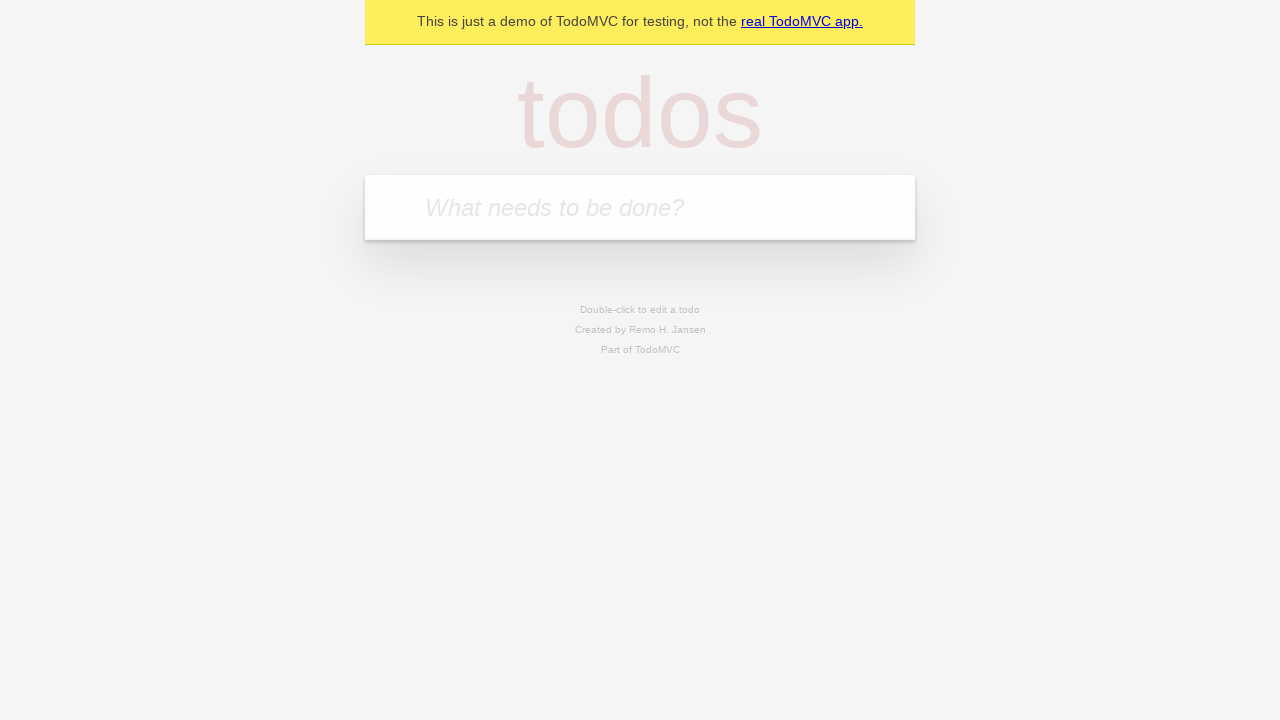

Located the 'What needs to be done?' input field
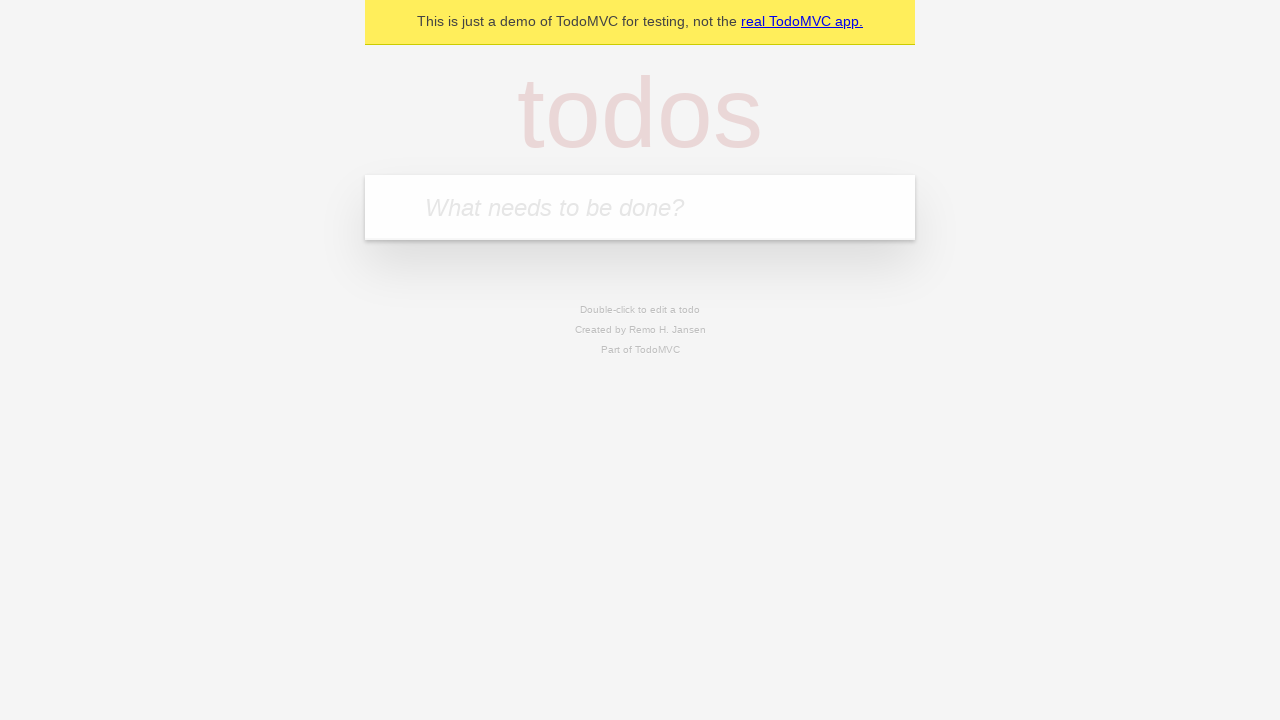

Filled input field with 'buy more cheese' on internal:attr=[placeholder="What needs to be done?"i]
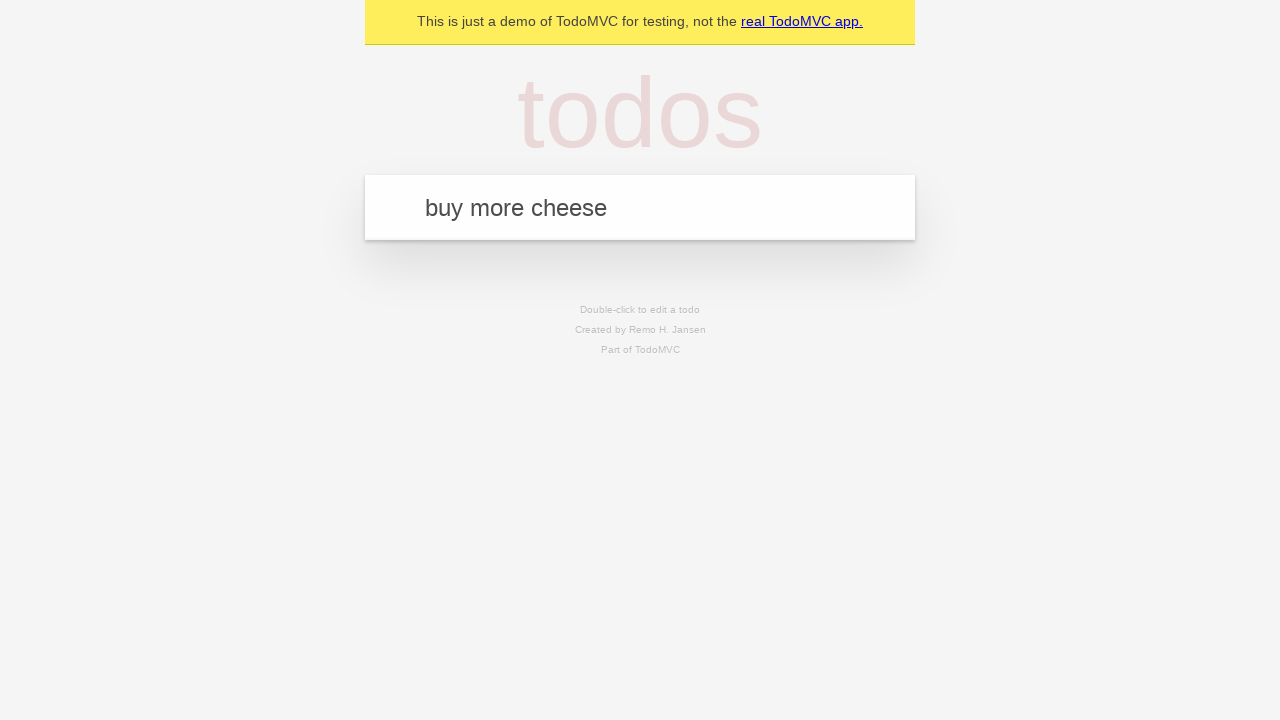

Pressed Enter to add first todo item on internal:attr=[placeholder="What needs to be done?"i]
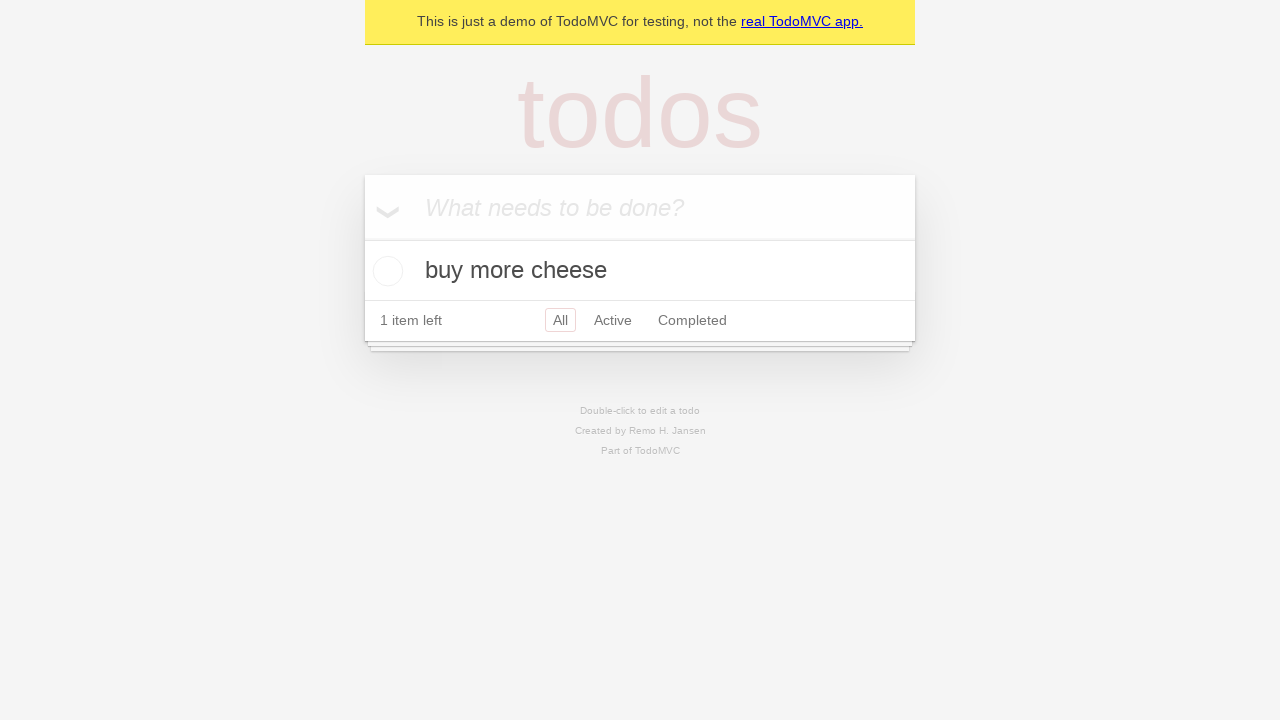

Todo counter element loaded after adding first item
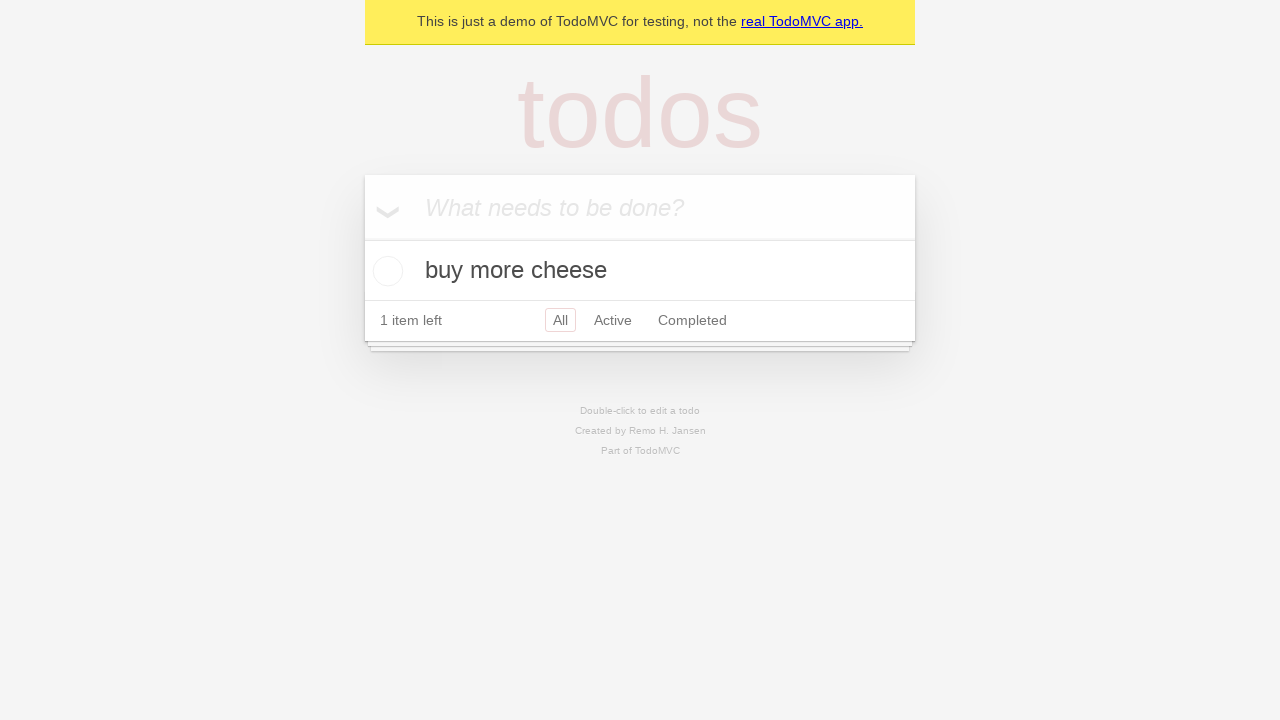

Filled input field with 'feed the cat' on internal:attr=[placeholder="What needs to be done?"i]
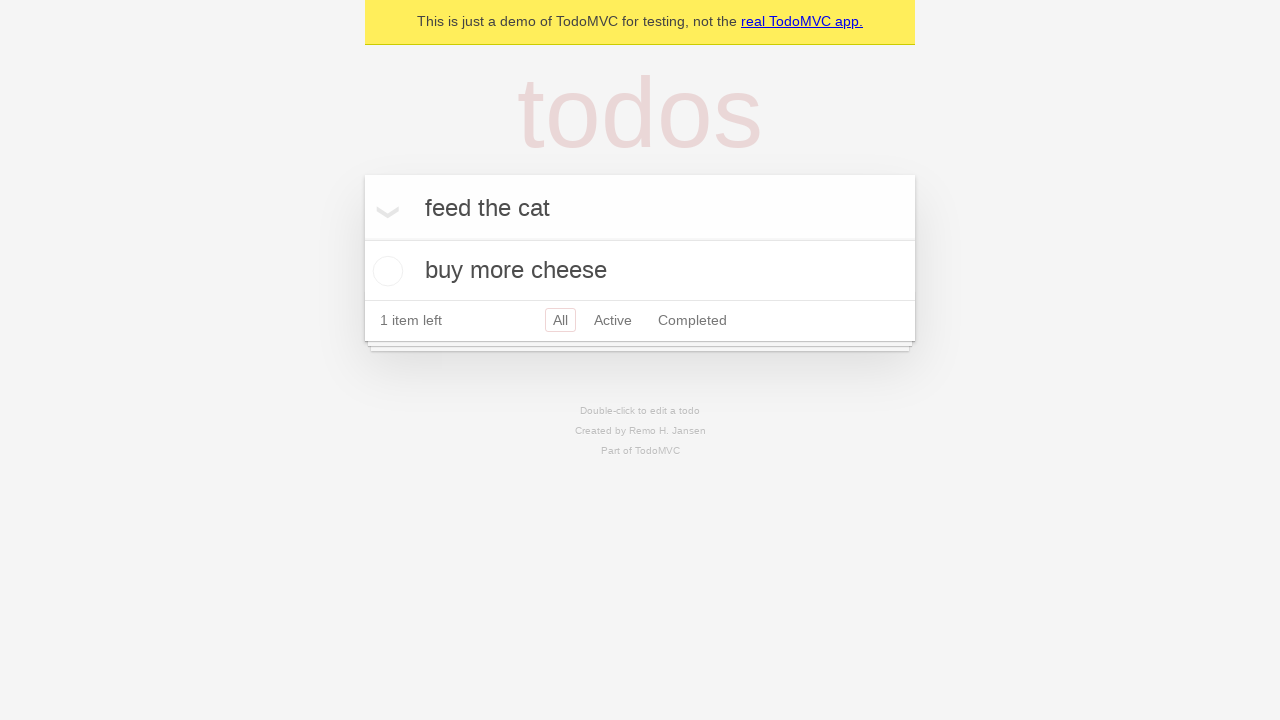

Pressed Enter to add second todo item on internal:attr=[placeholder="What needs to be done?"i]
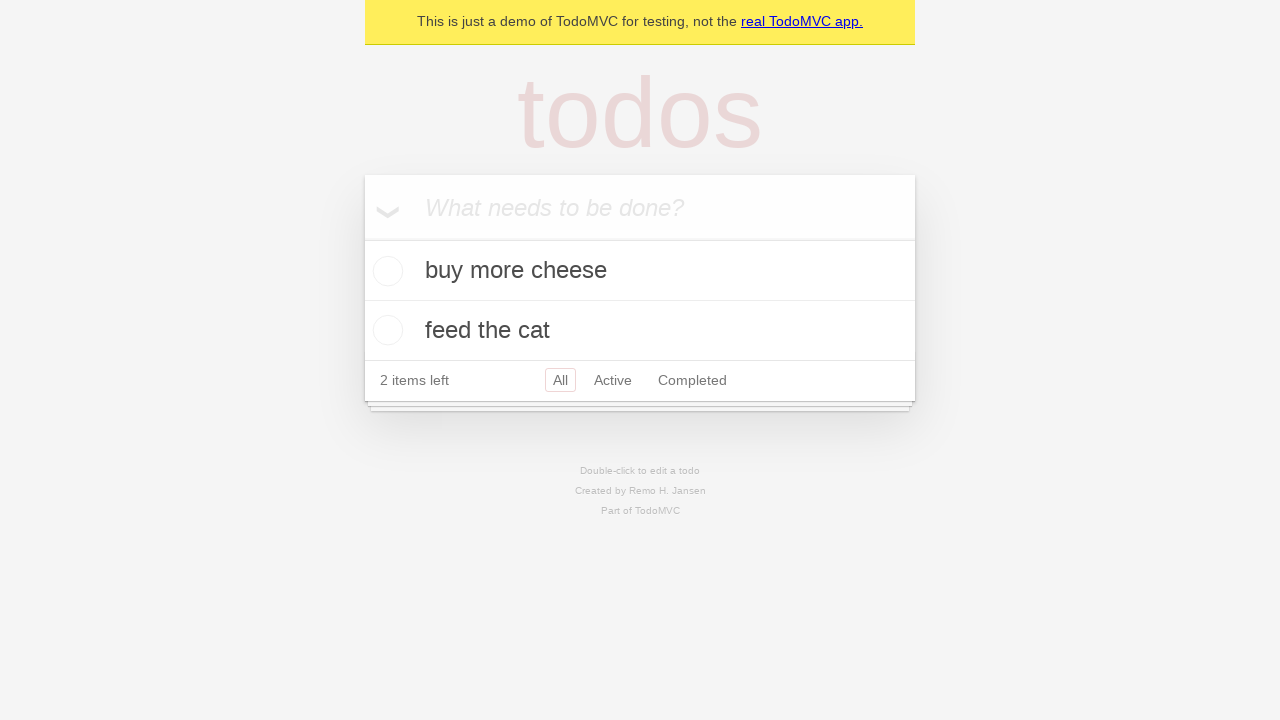

Second todo item element appeared and counter updated
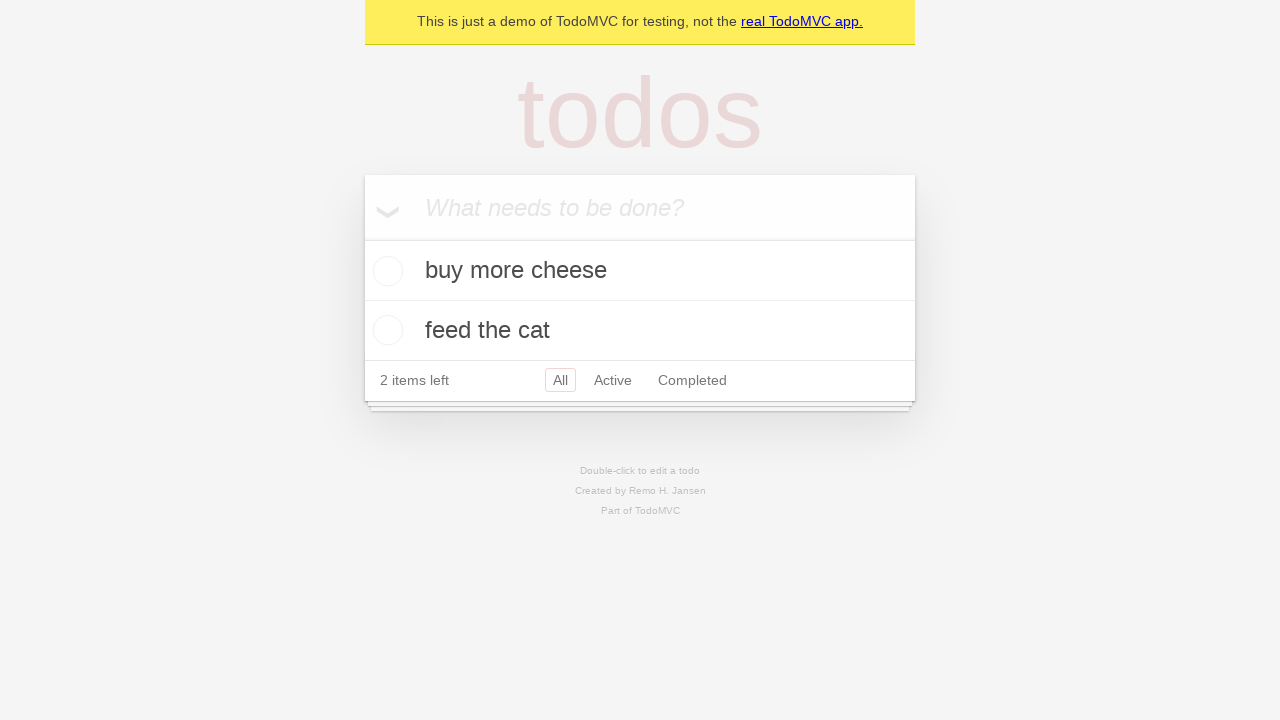

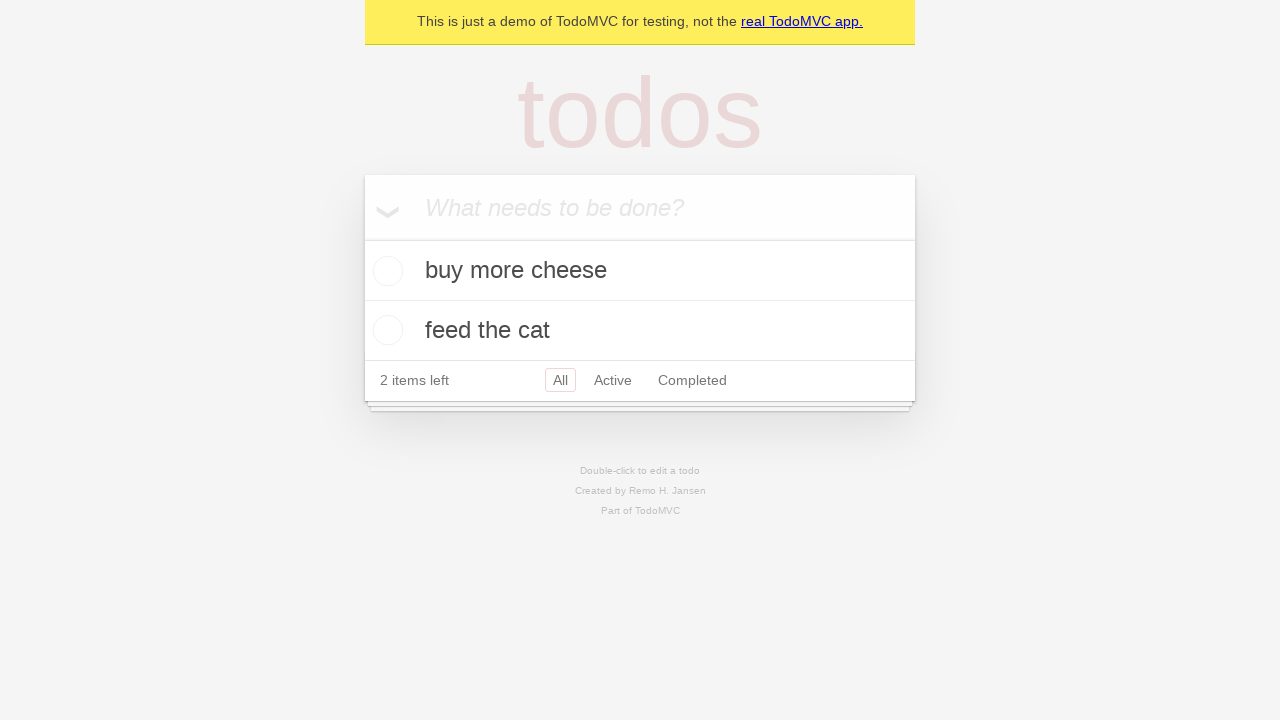